Tests a student session flow by entering a student name, clicking OK, and then using keyboard navigation (Tab and Enter) to interact with media stream elements on a live analytics page.

Starting URL: https://live.monetanalytics.com/stu_proc/student.html#

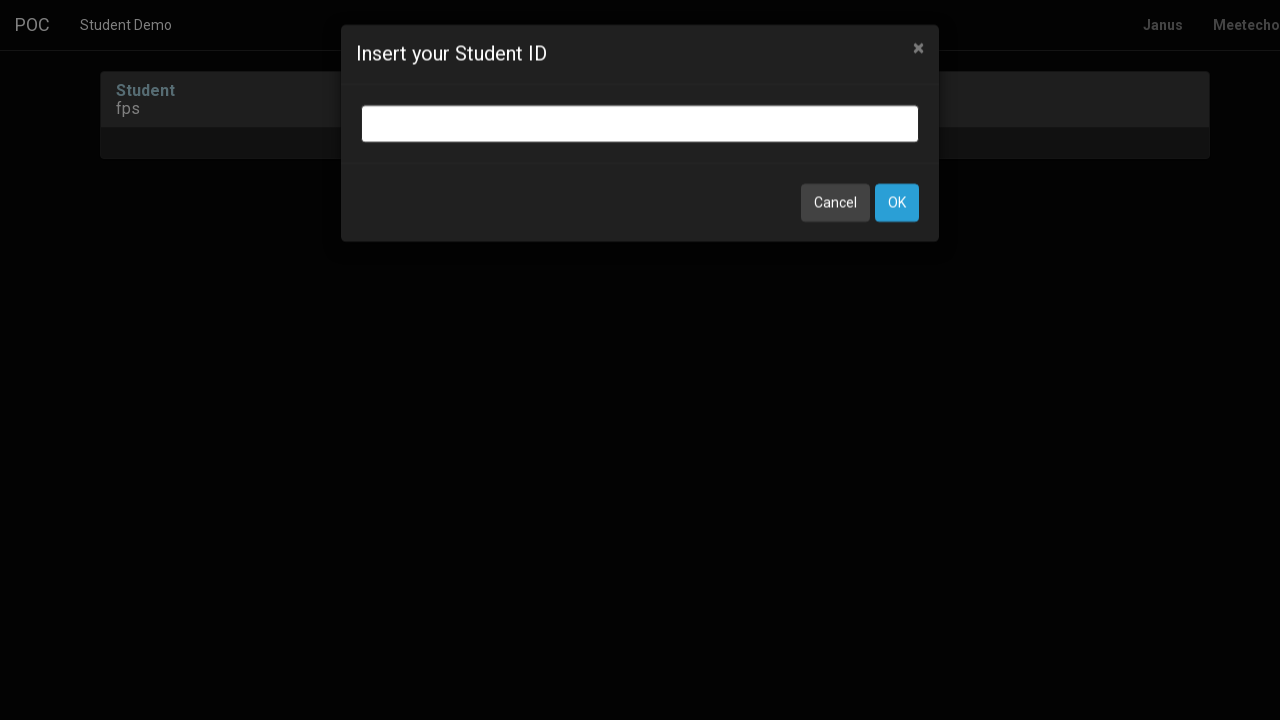

Filled student name 'Student-68' in input field on input.bootbox-input.bootbox-input-text.form-control
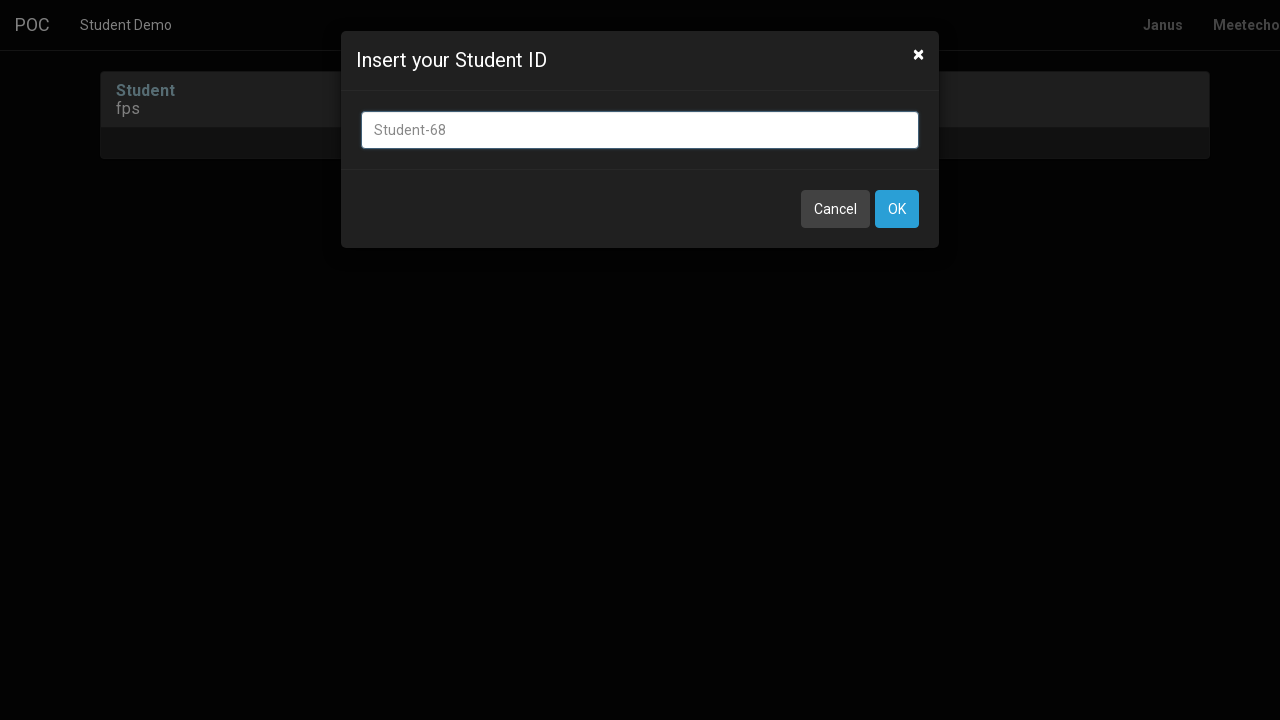

Clicked OK button to submit student name at (897, 209) on button:has-text('OK')
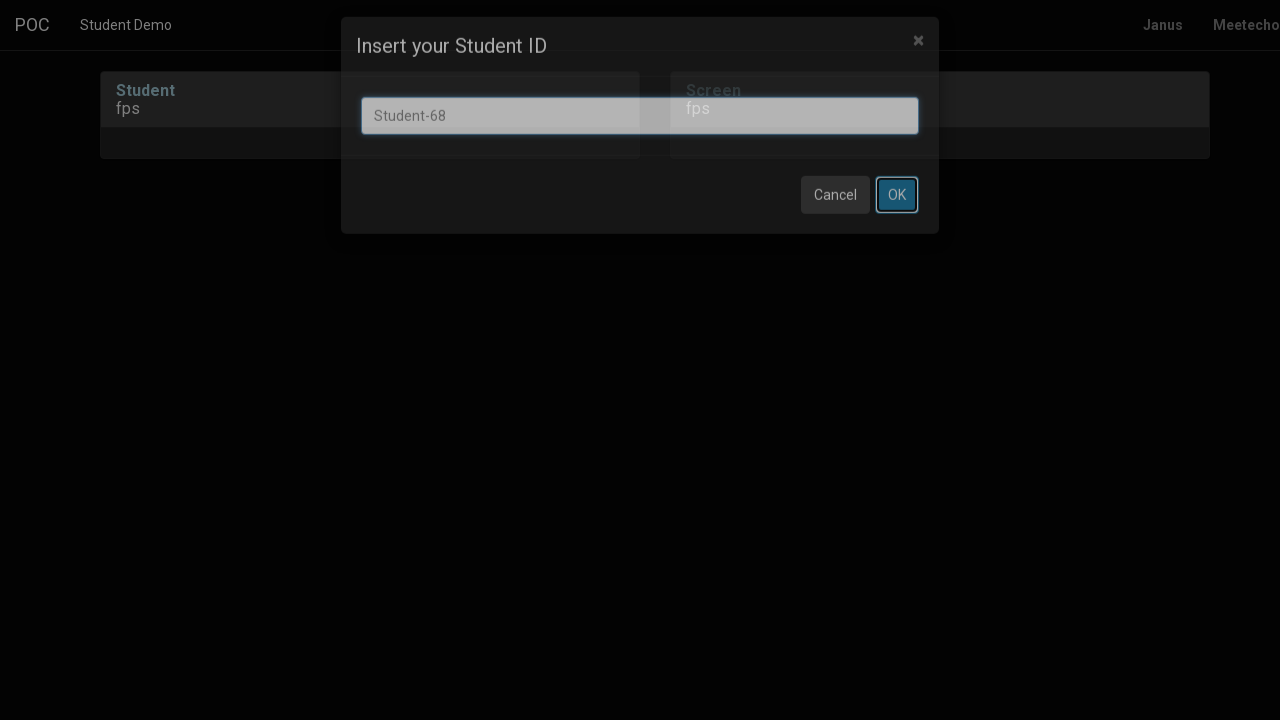

Waited 8 seconds for page to process student entry
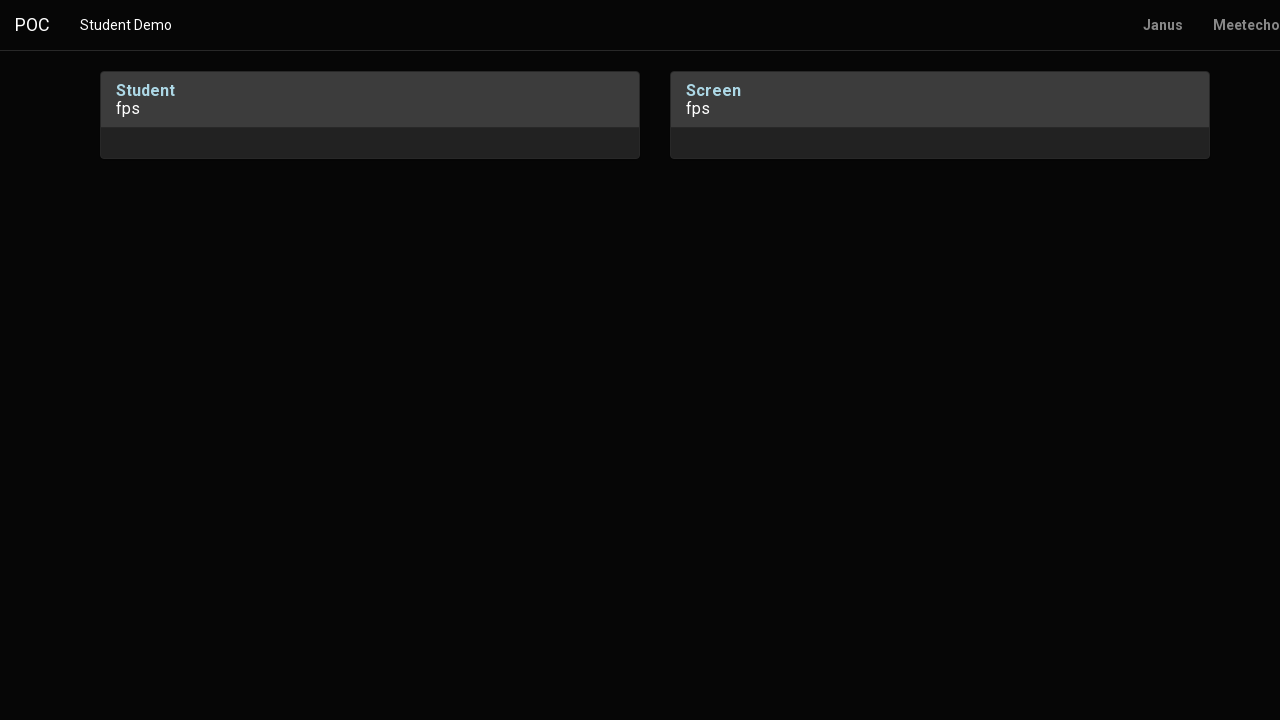

Pressed Tab key to navigate to next element
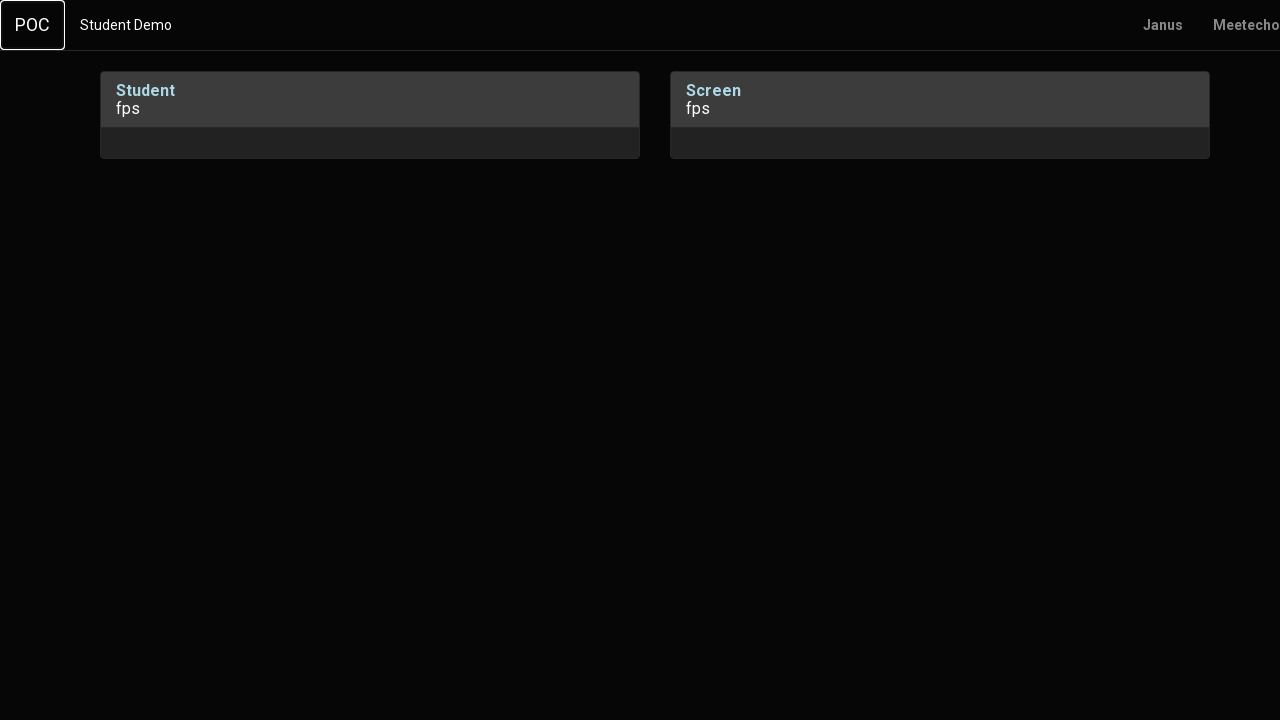

Waited 1 second before pressing Enter
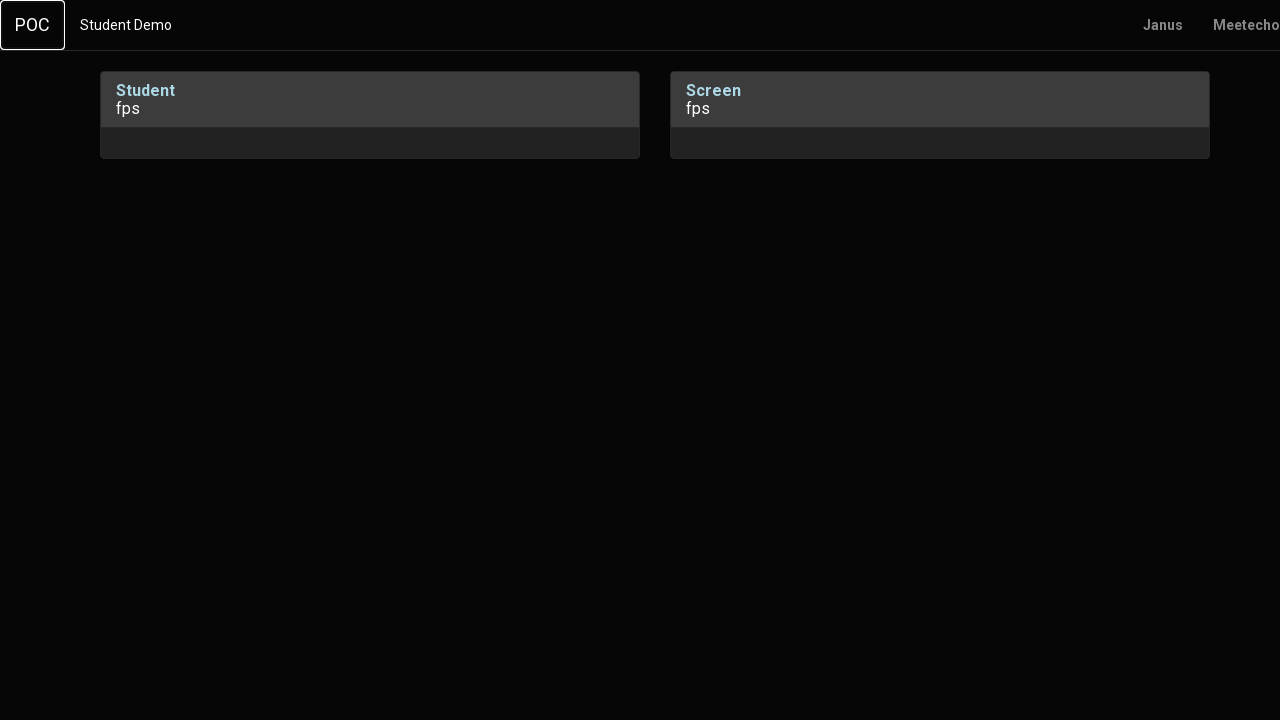

Pressed Enter key to activate focused element
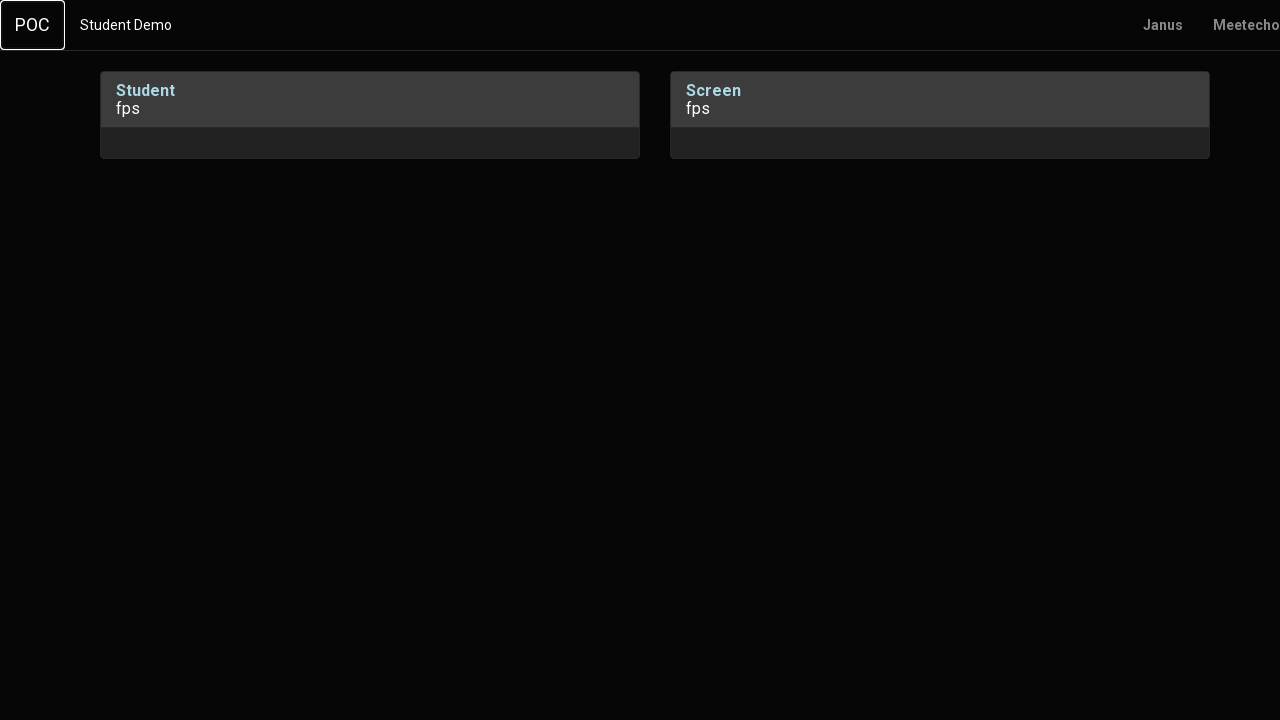

Waited 2 seconds for element interaction
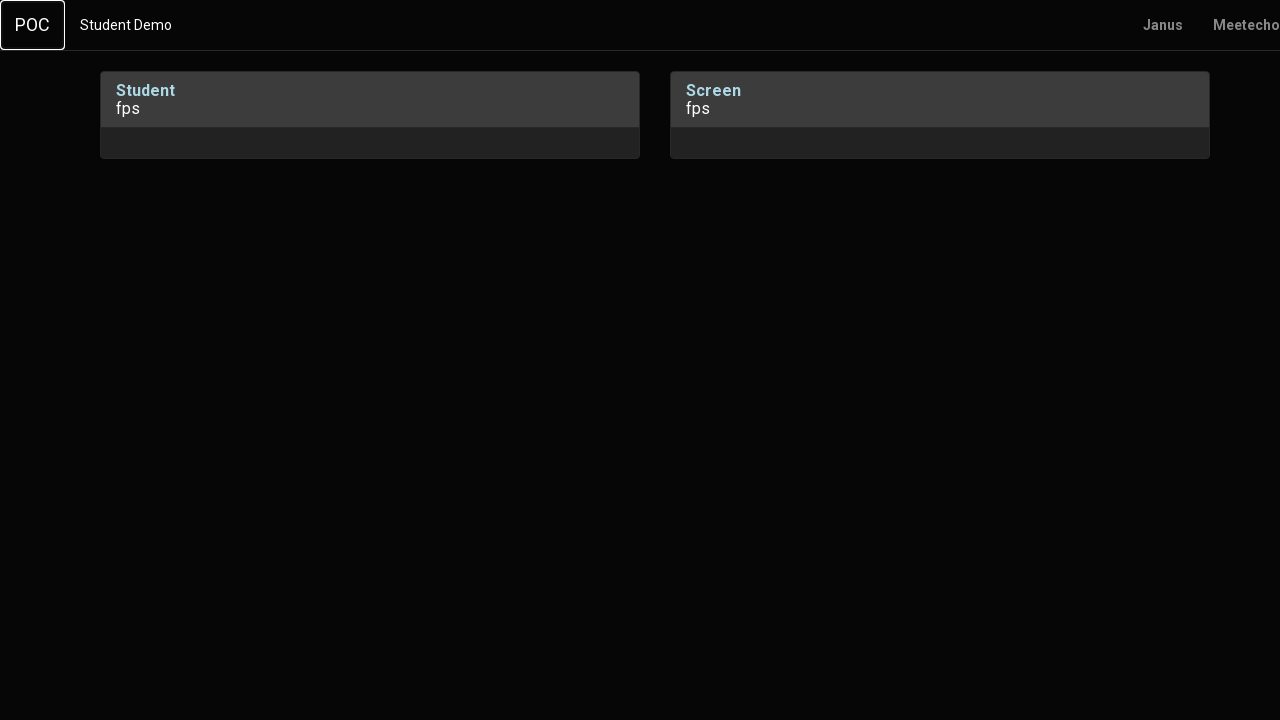

Pressed Tab key to navigate to next media stream element
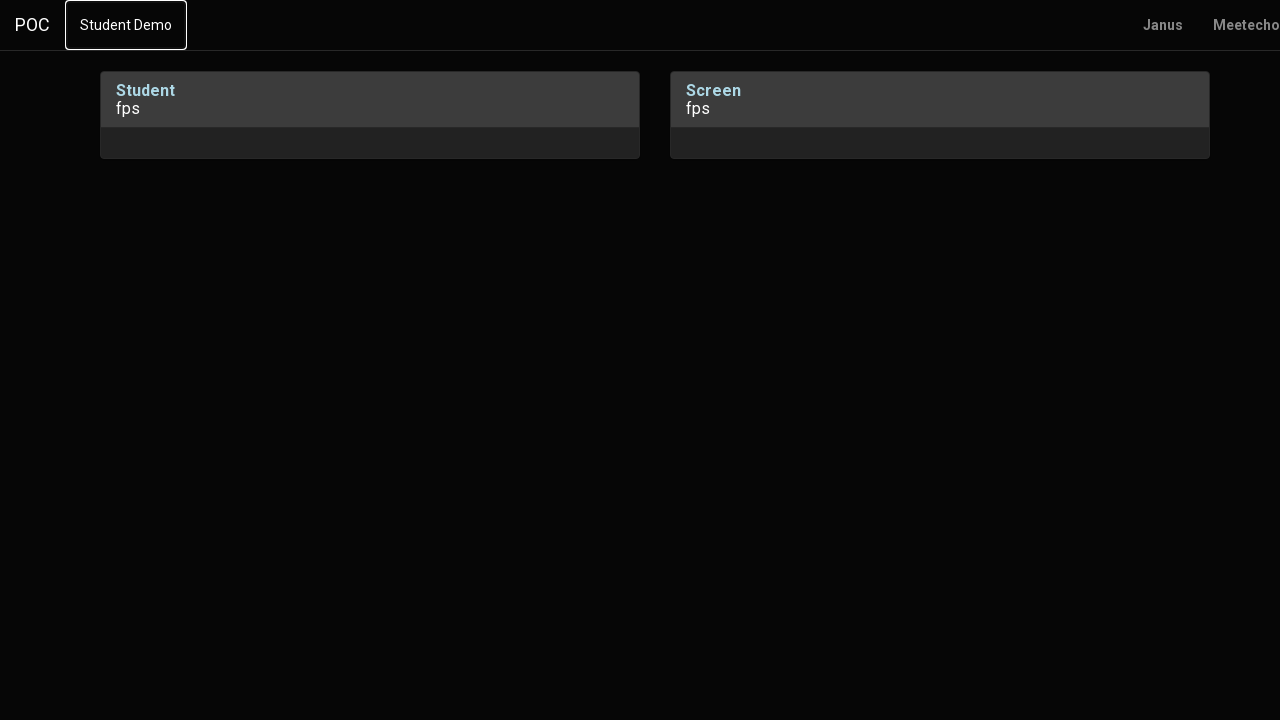

Waited 1 second for navigation
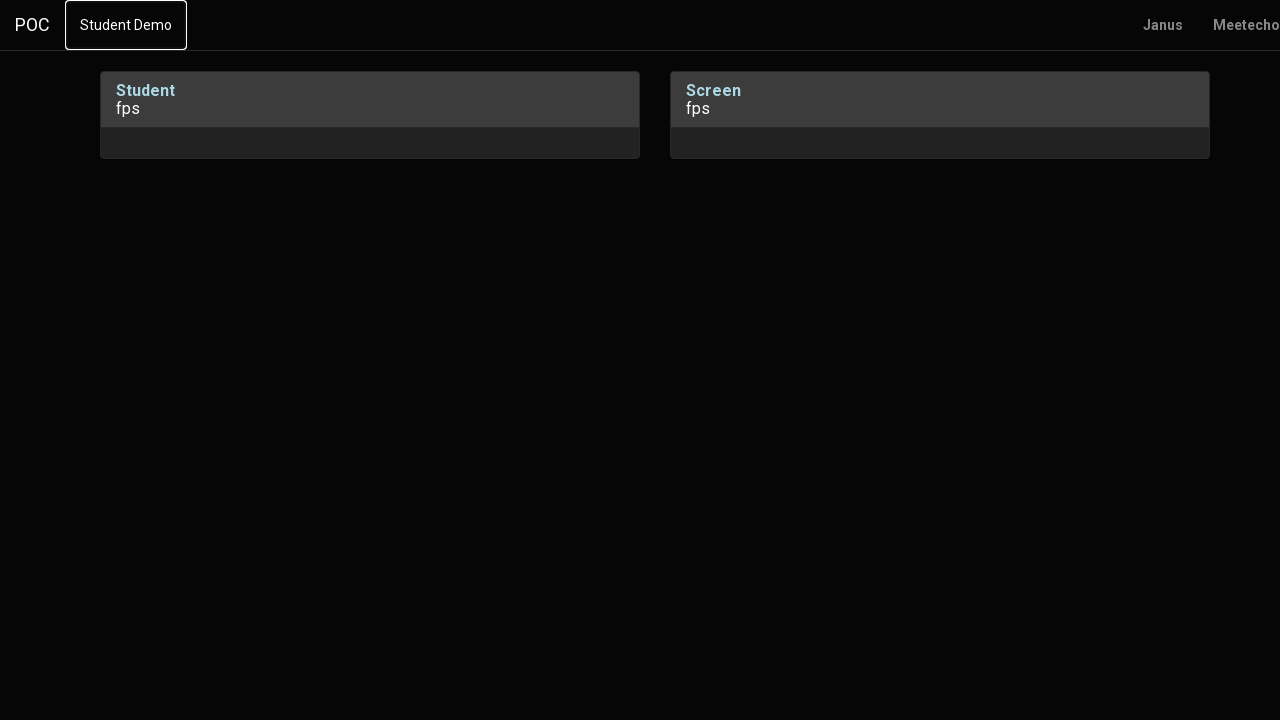

Pressed Tab key again to navigate to another element
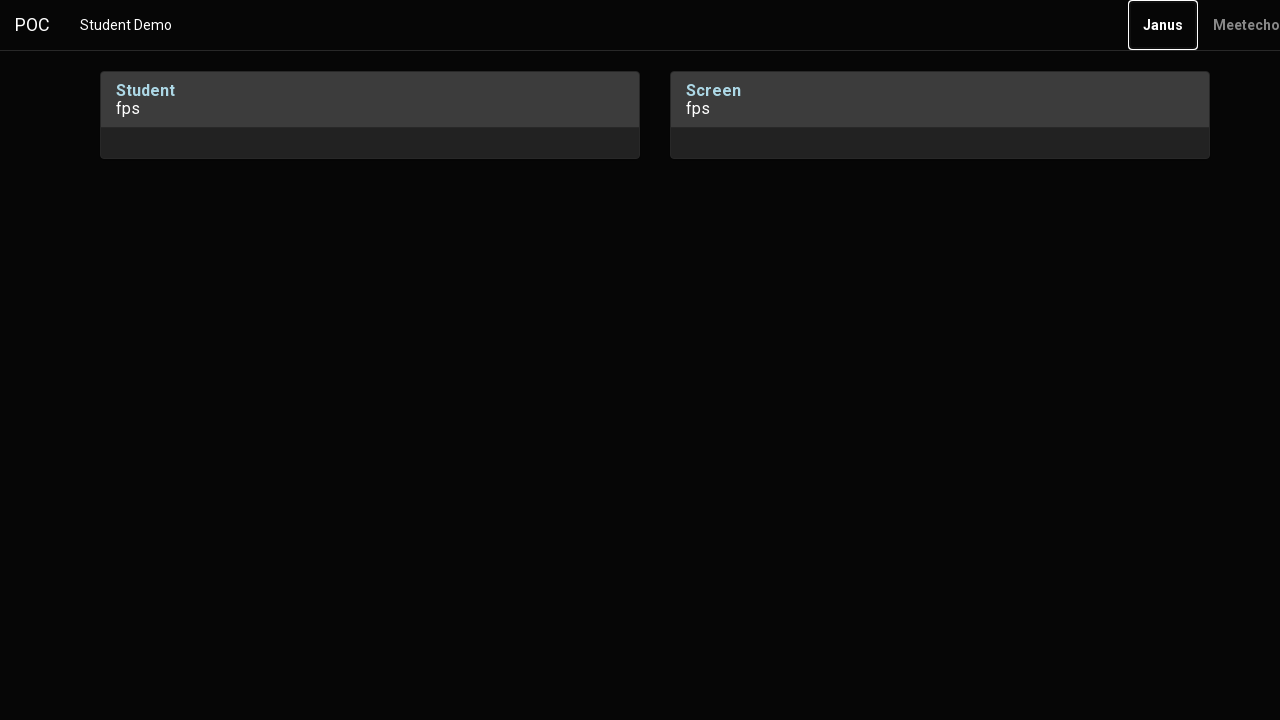

Waited 2 seconds before final Enter press
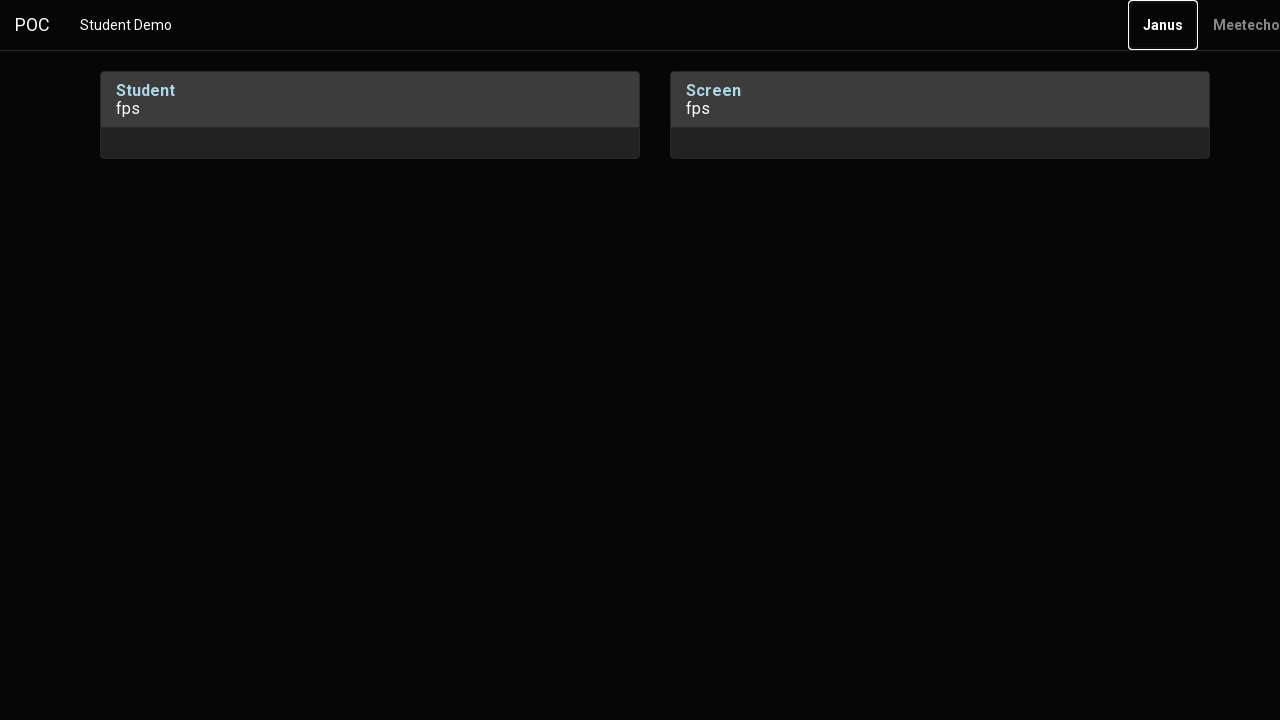

Pressed Enter key to activate media stream element
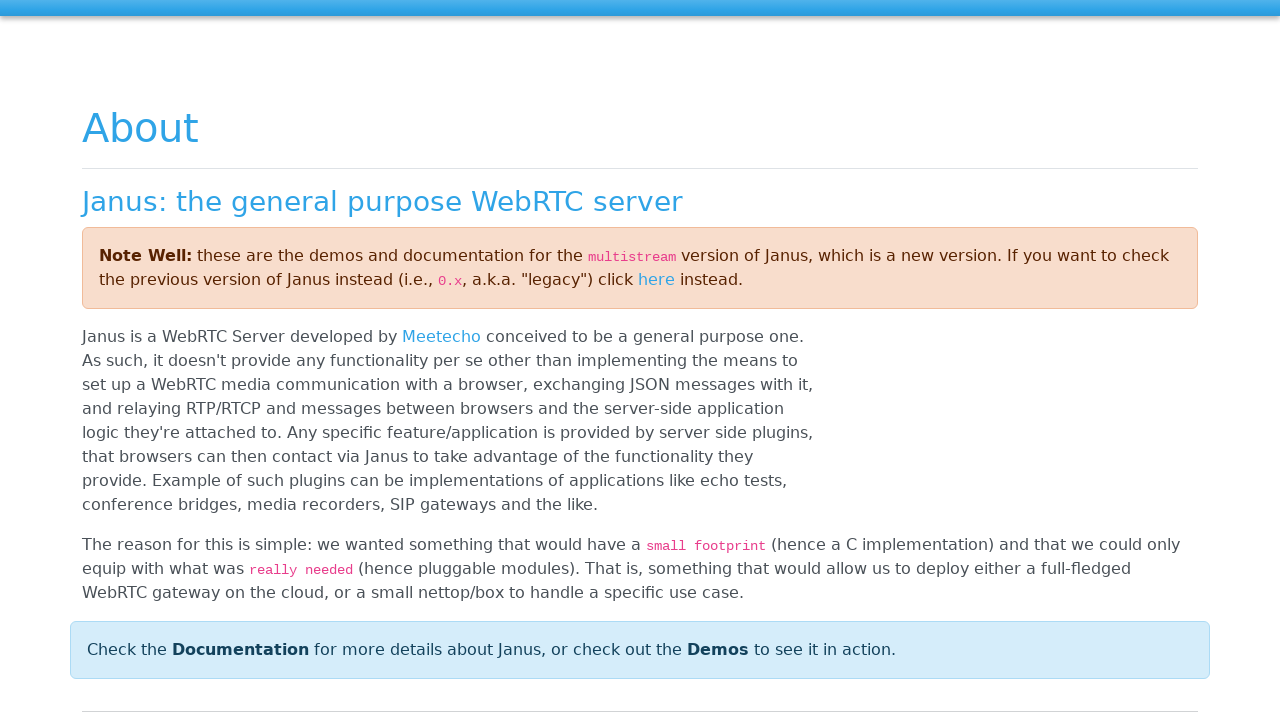

Waited 5 seconds for student session on live analytics page
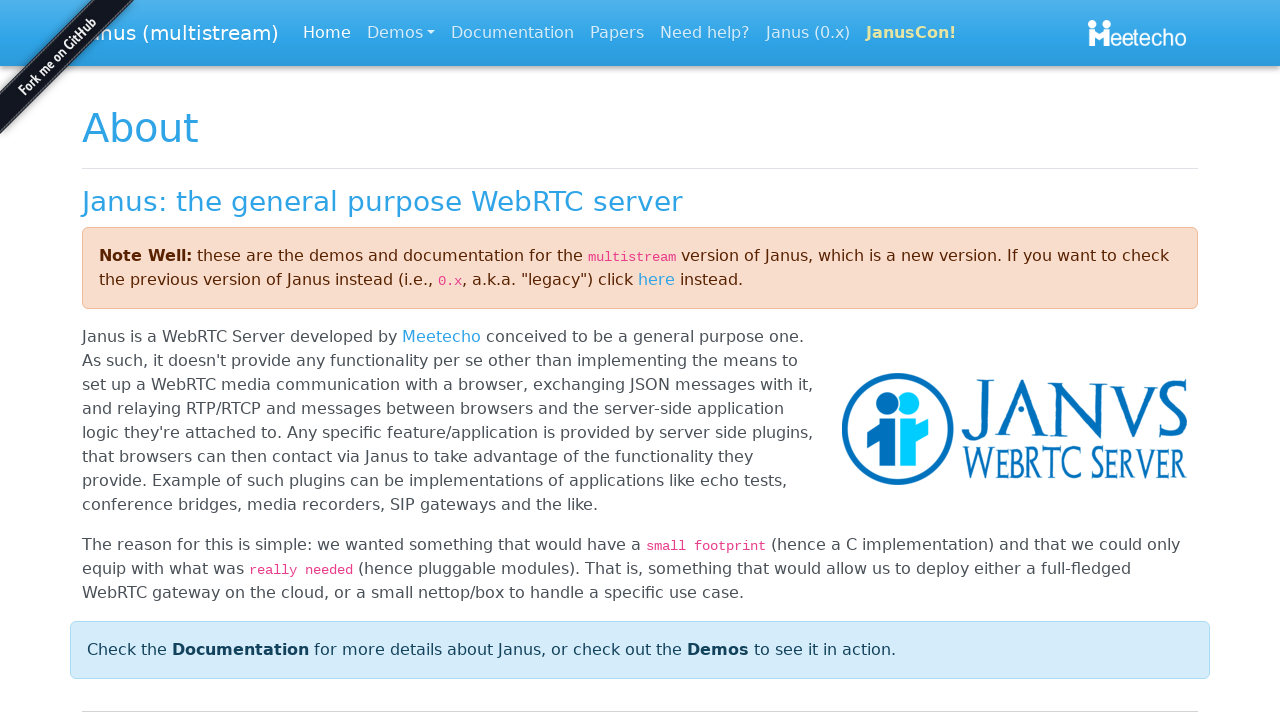

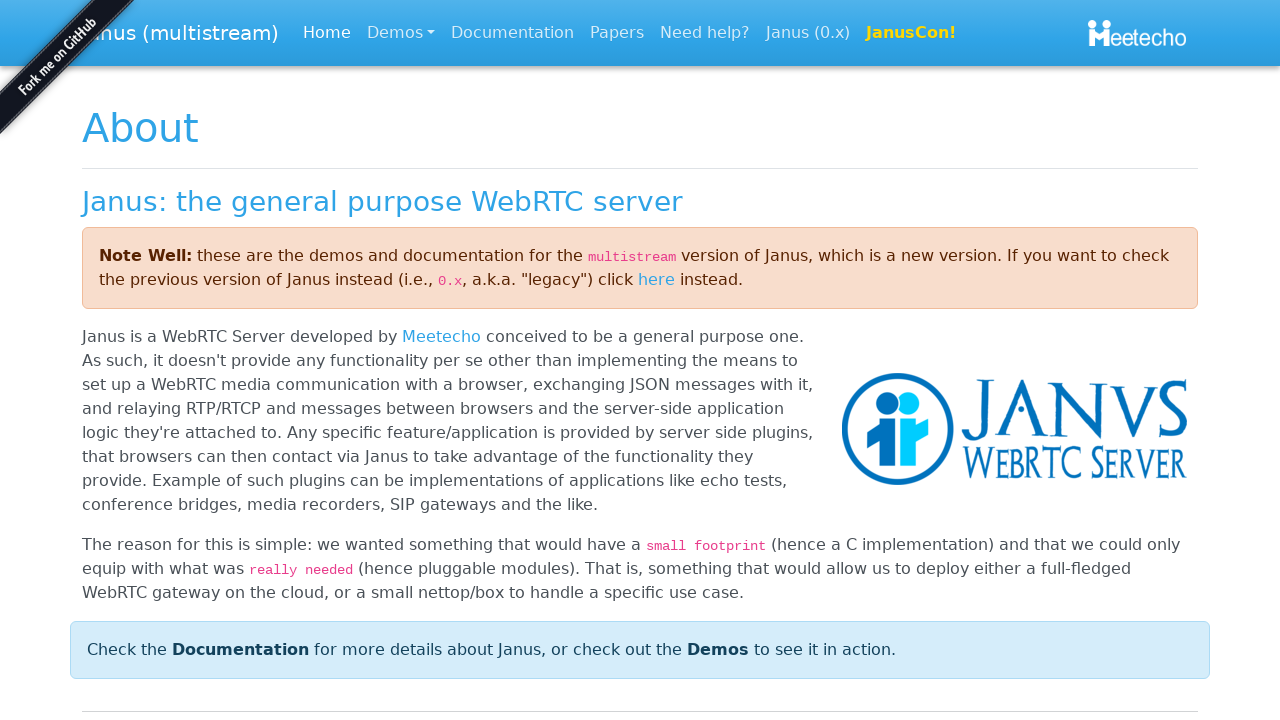